Tests that the search does not accept author surname with special symbols and displays a confirmation message

Starting URL: https://www.sharelane.com/cgi-bin/main.py

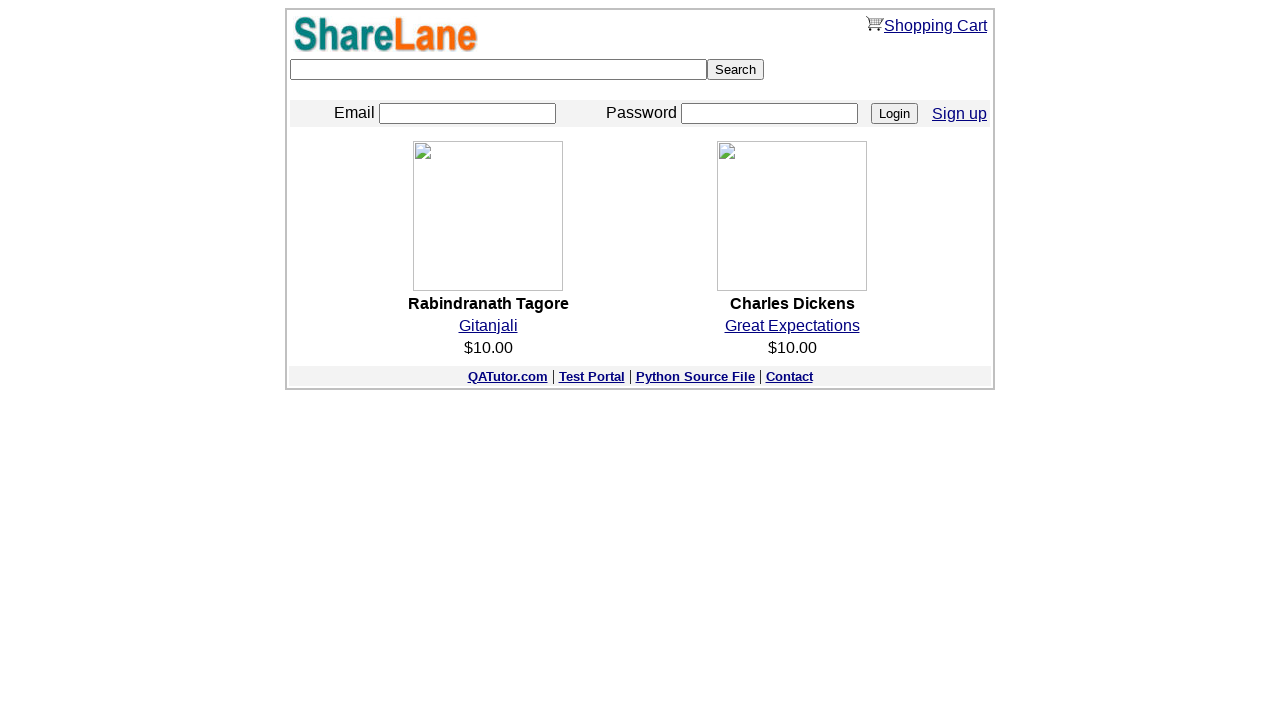

Filled search box with author surname containing special symbols '#@!Tw@in#' on [type=text]
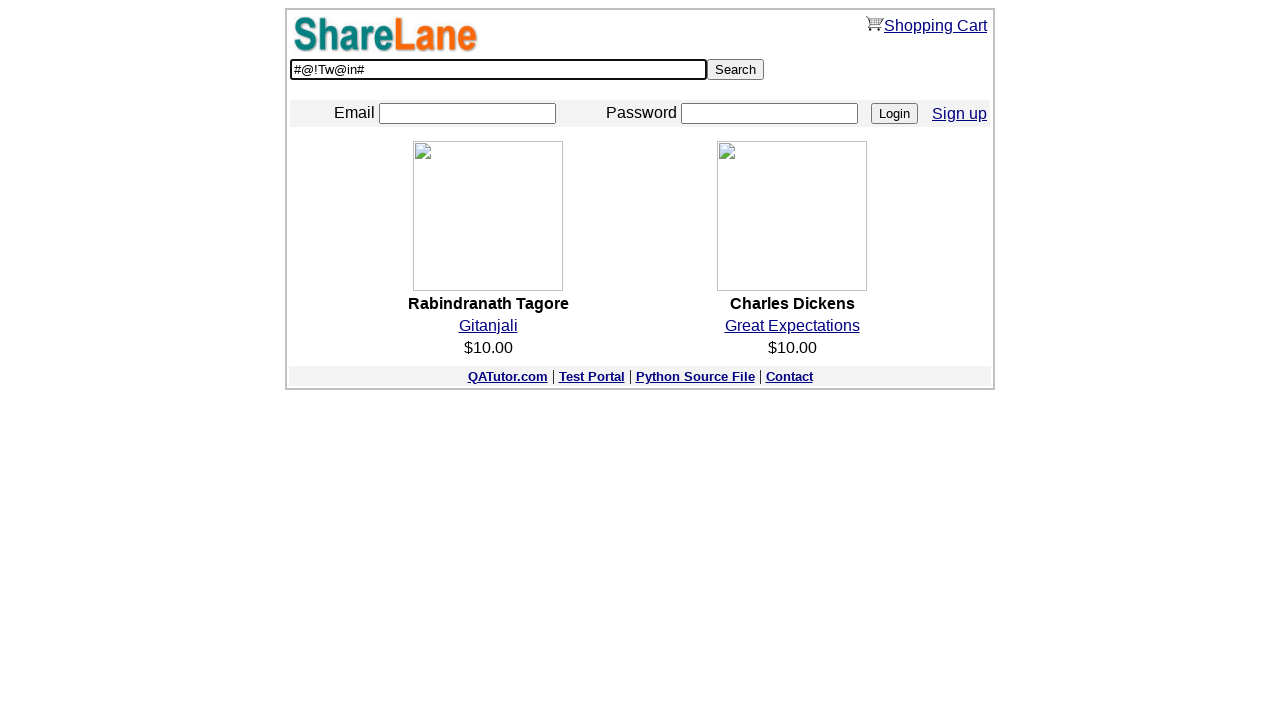

Clicked Search button at (736, 70) on [value=Search]
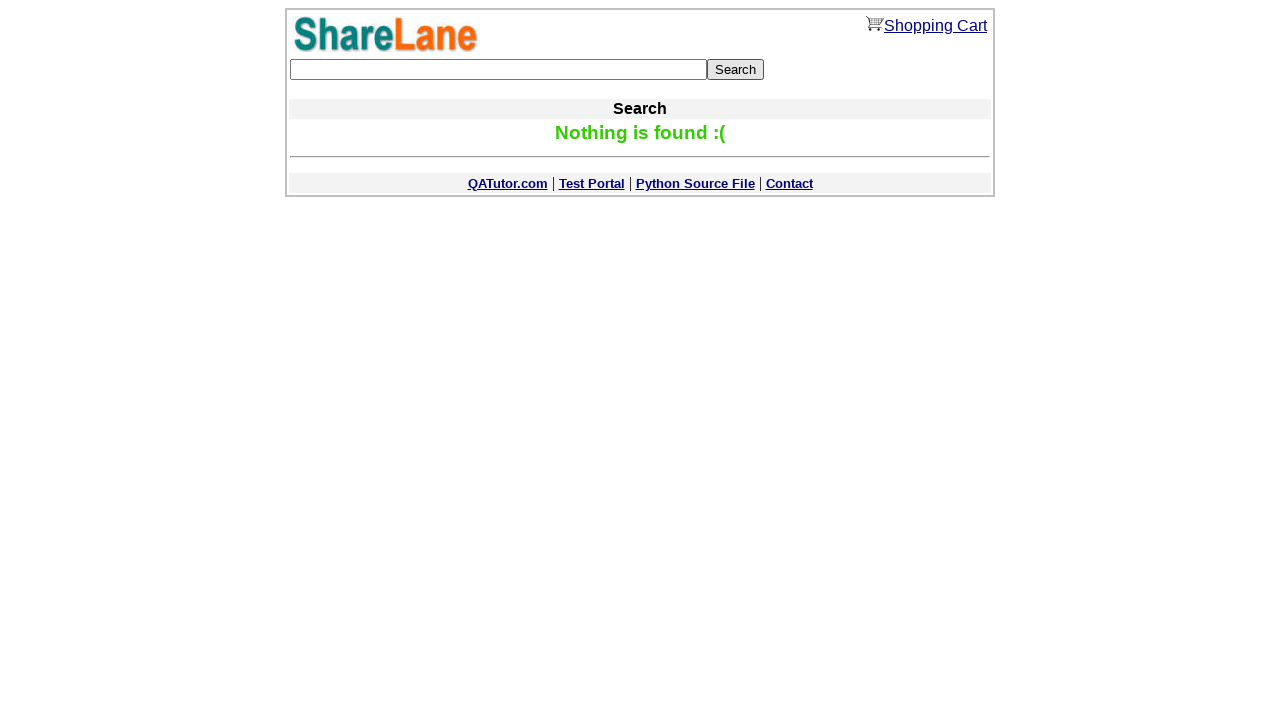

Confirmation message appeared indicating search does not accept special symbols
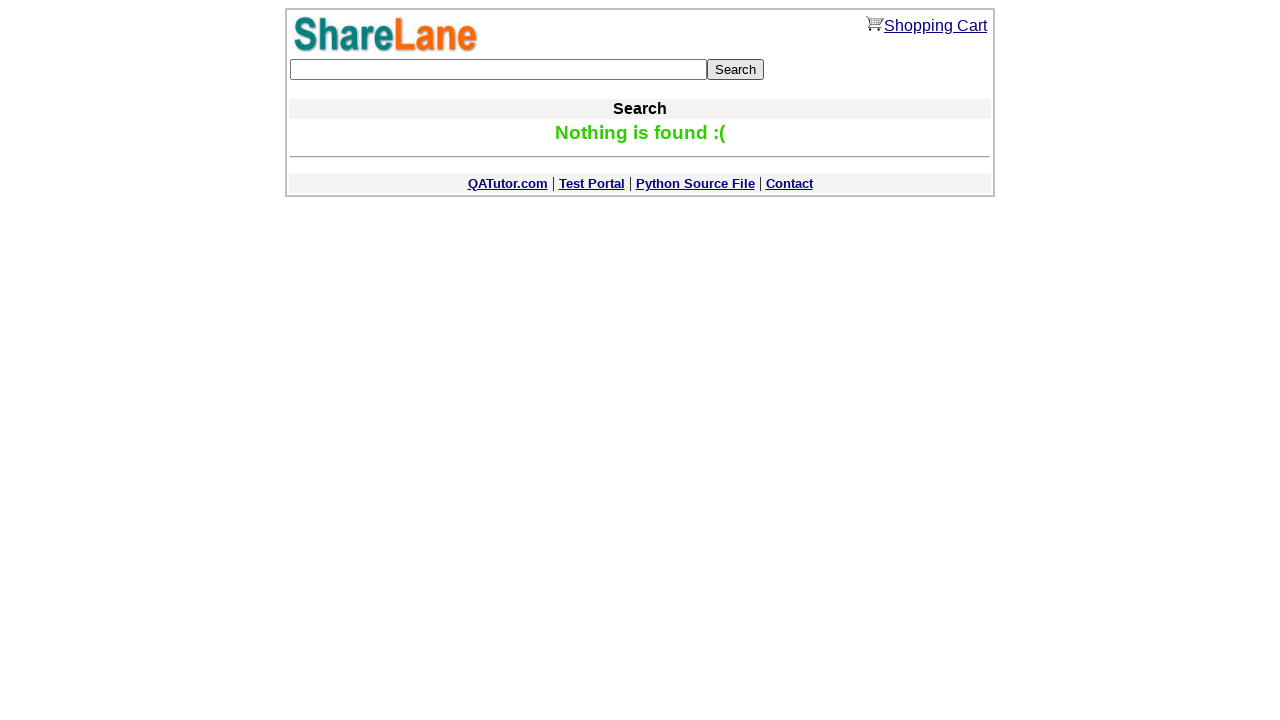

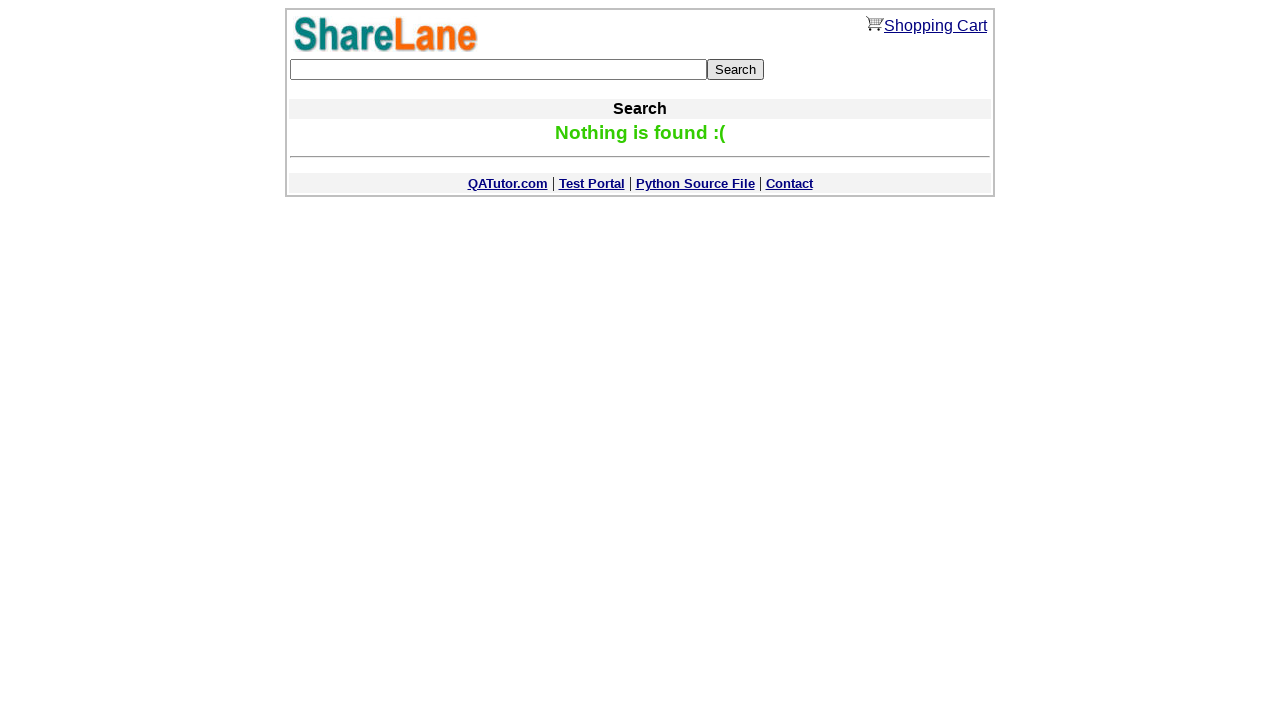